Tests clearing the complete state of all items by checking and then unchecking the toggle all

Starting URL: https://demo.playwright.dev/todomvc

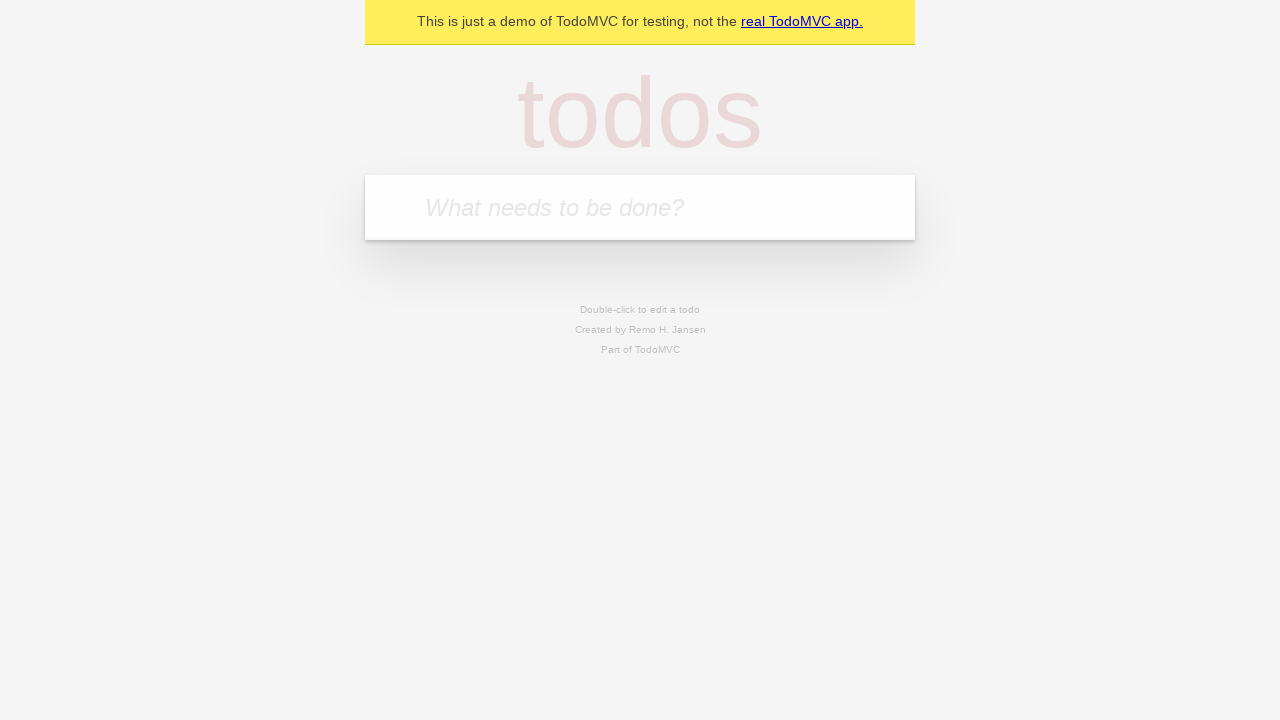

Filled first todo input with 'buy some cheese' on internal:attr=[placeholder="What needs to be done?"i]
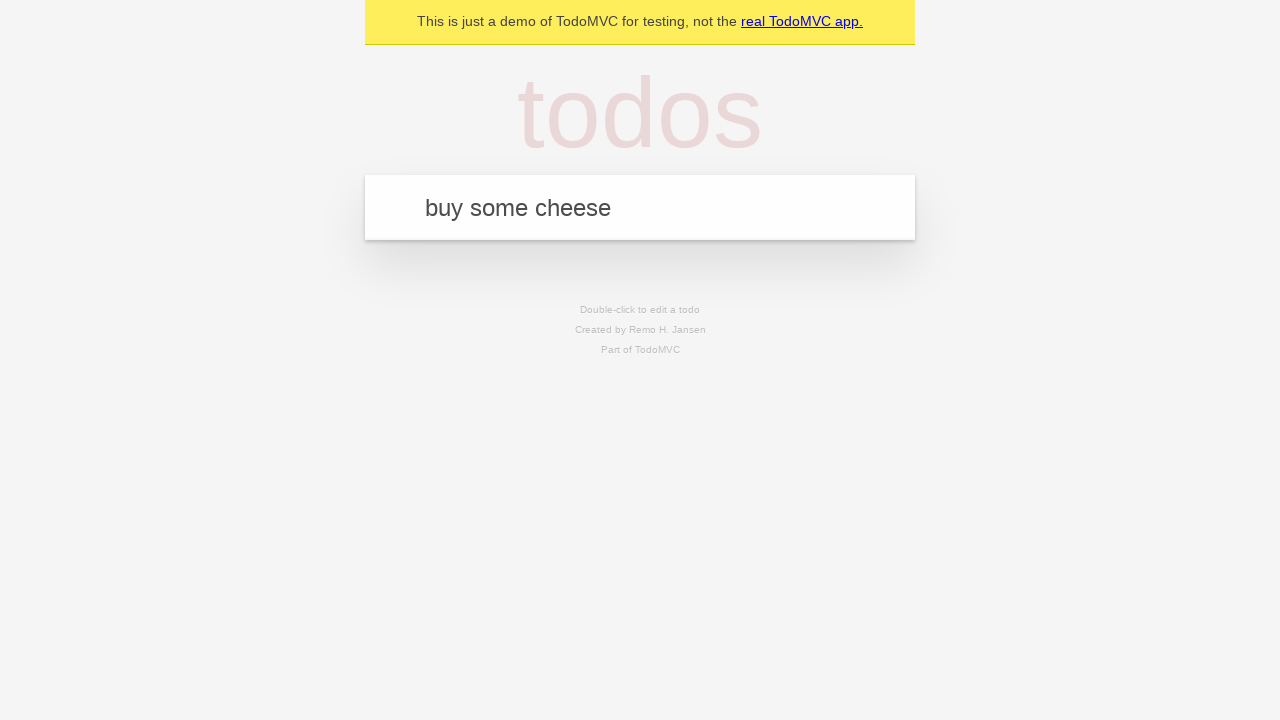

Pressed Enter to add first todo on internal:attr=[placeholder="What needs to be done?"i]
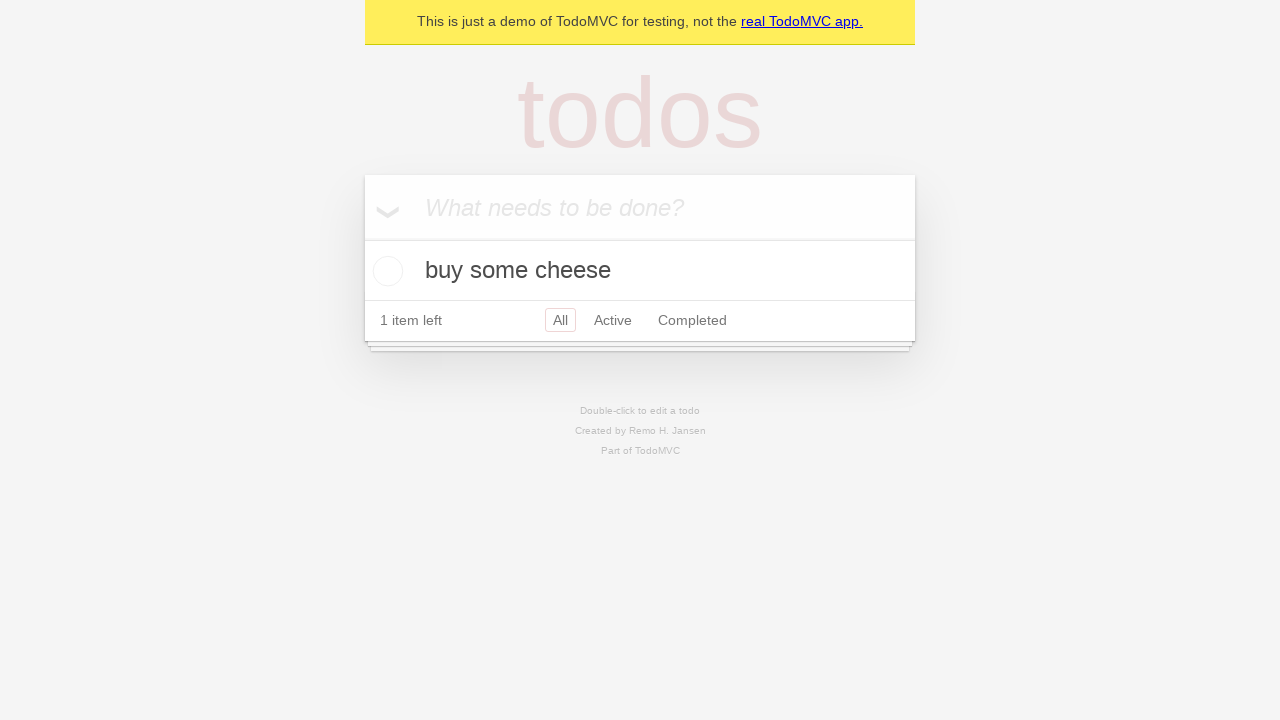

Filled second todo input with 'feed the cat' on internal:attr=[placeholder="What needs to be done?"i]
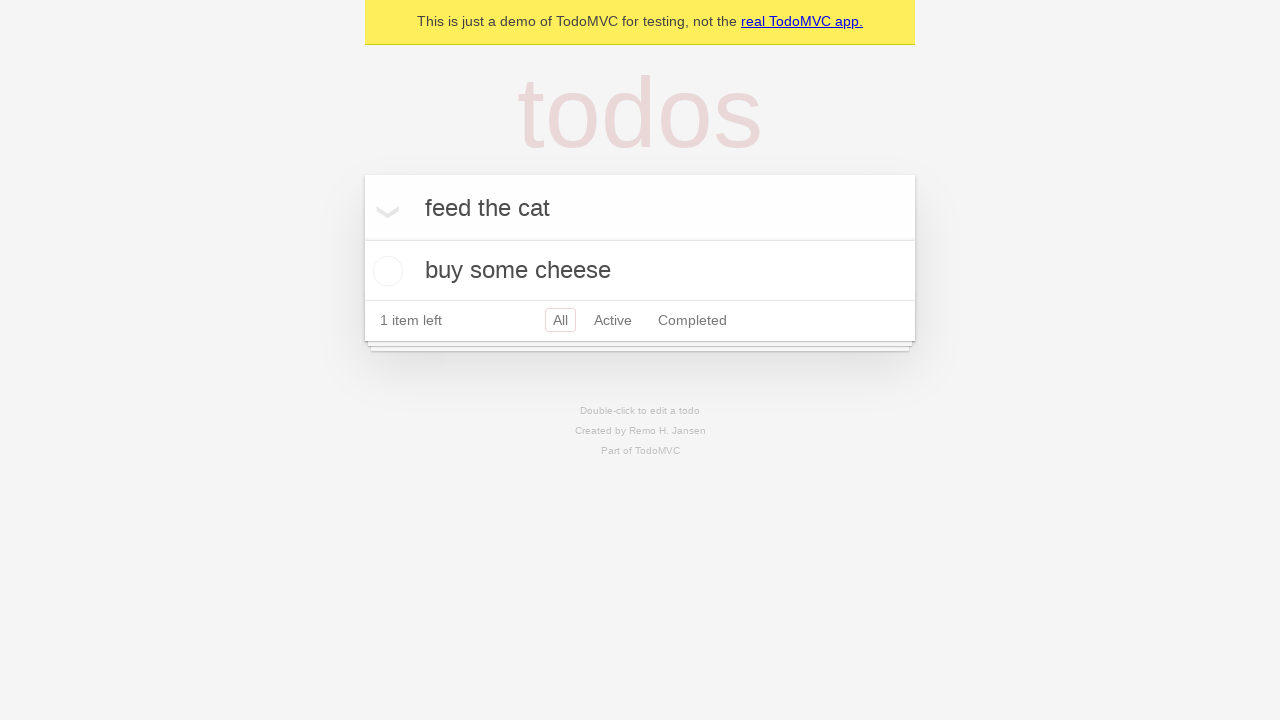

Pressed Enter to add second todo on internal:attr=[placeholder="What needs to be done?"i]
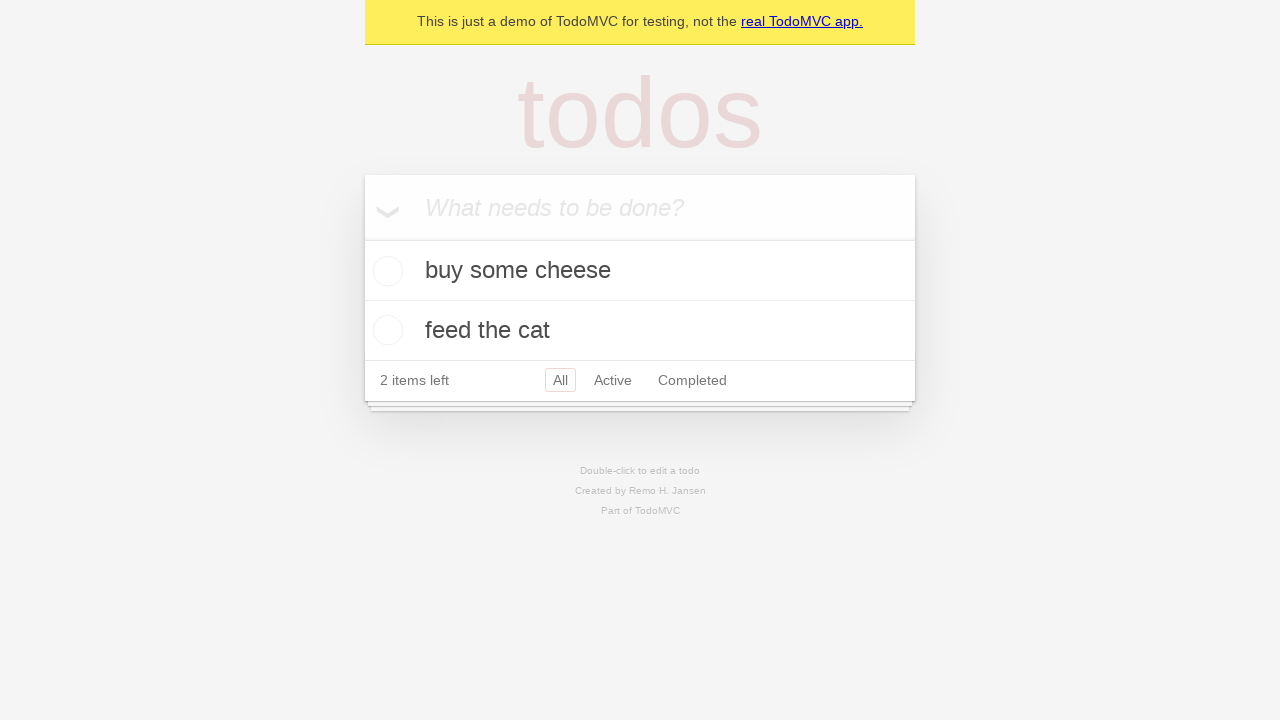

Filled third todo input with 'book a doctors appointment' on internal:attr=[placeholder="What needs to be done?"i]
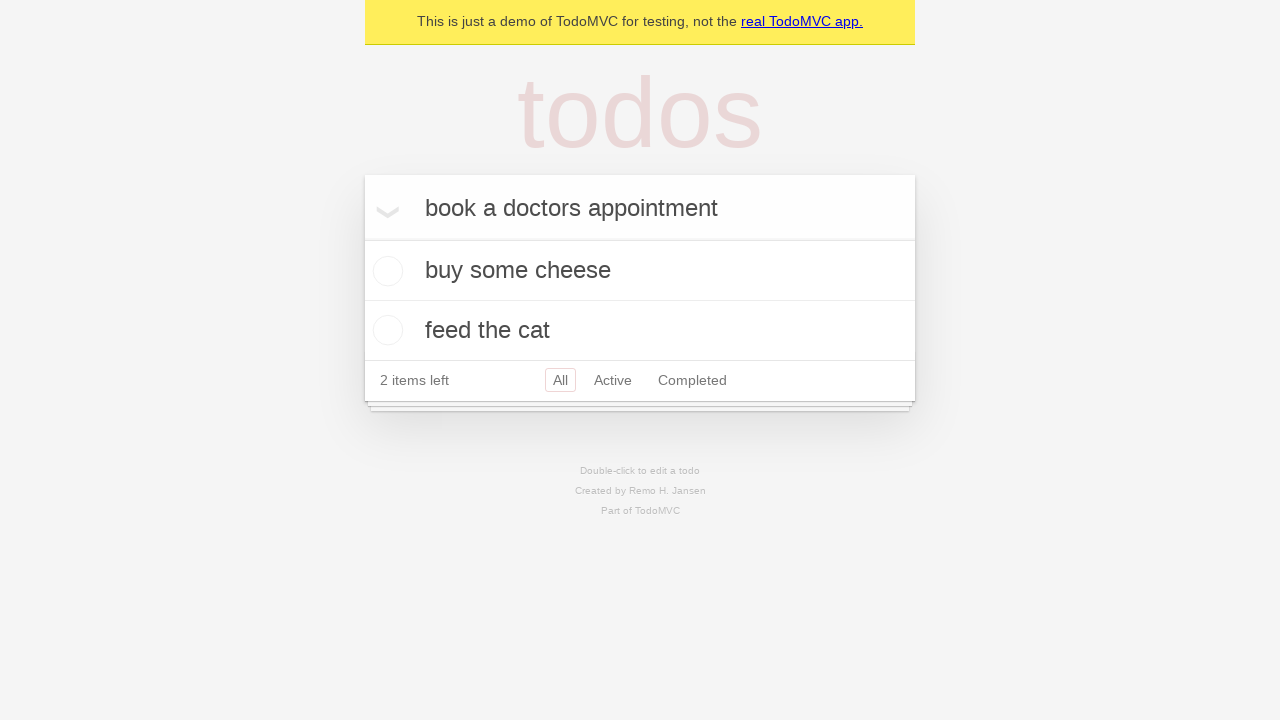

Pressed Enter to add third todo on internal:attr=[placeholder="What needs to be done?"i]
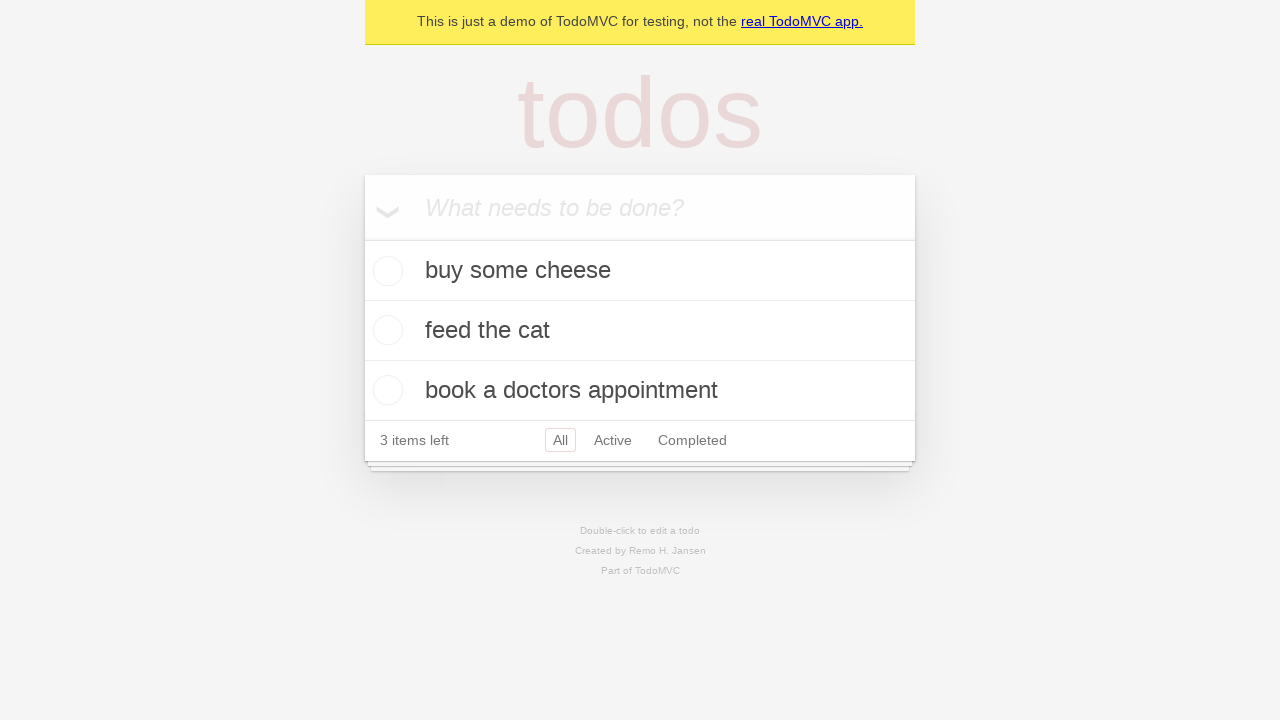

Checked toggle all button to mark all todos as complete at (362, 238) on internal:label="Mark all as complete"i
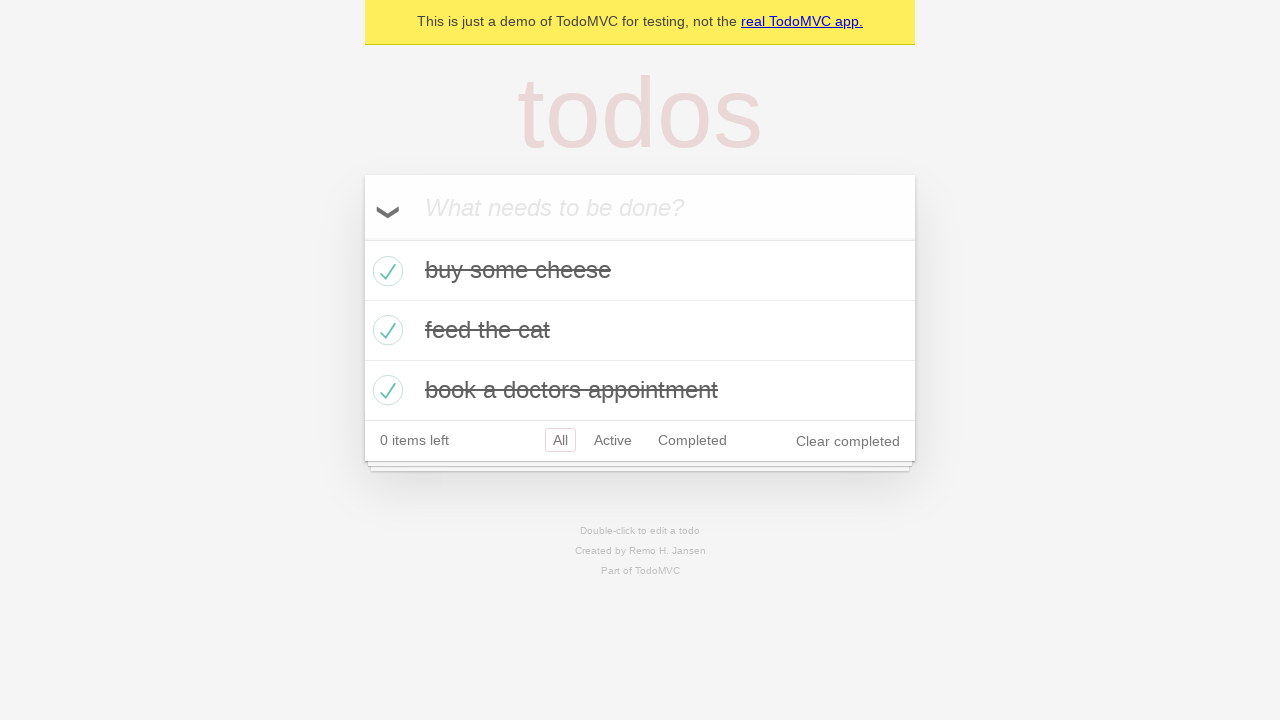

Unchecked toggle all button to clear complete state of all todos at (362, 238) on internal:label="Mark all as complete"i
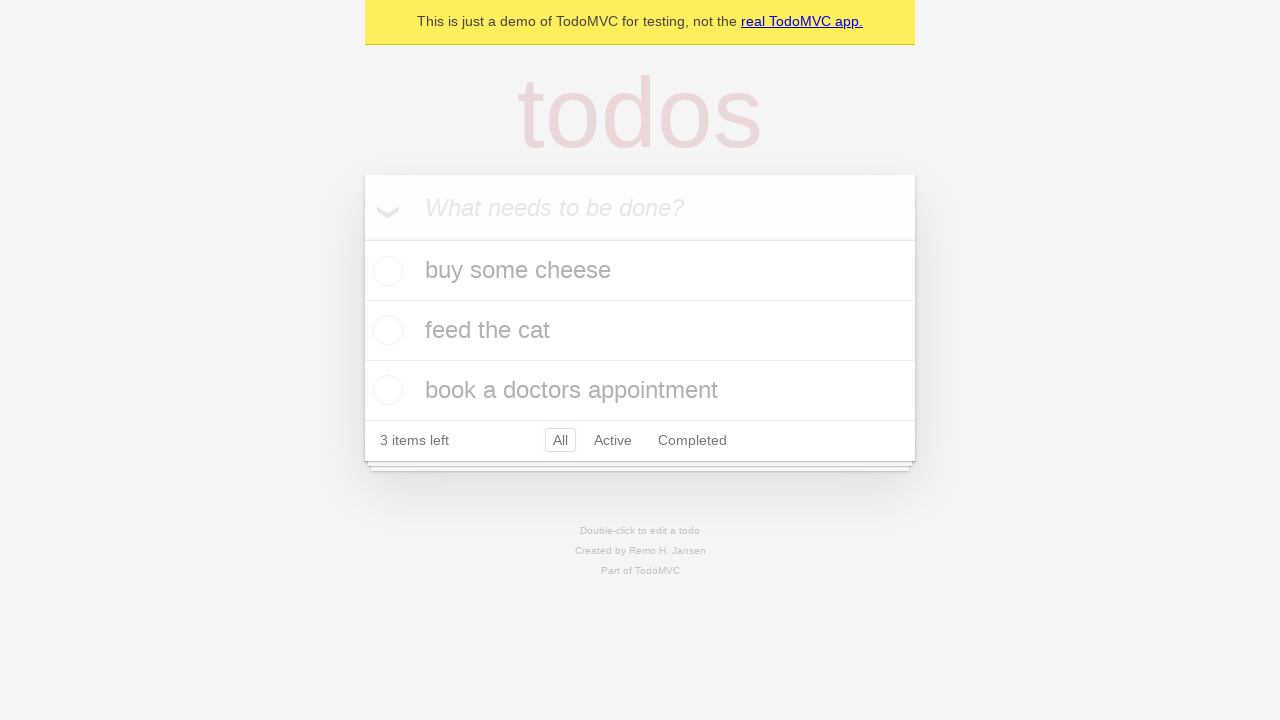

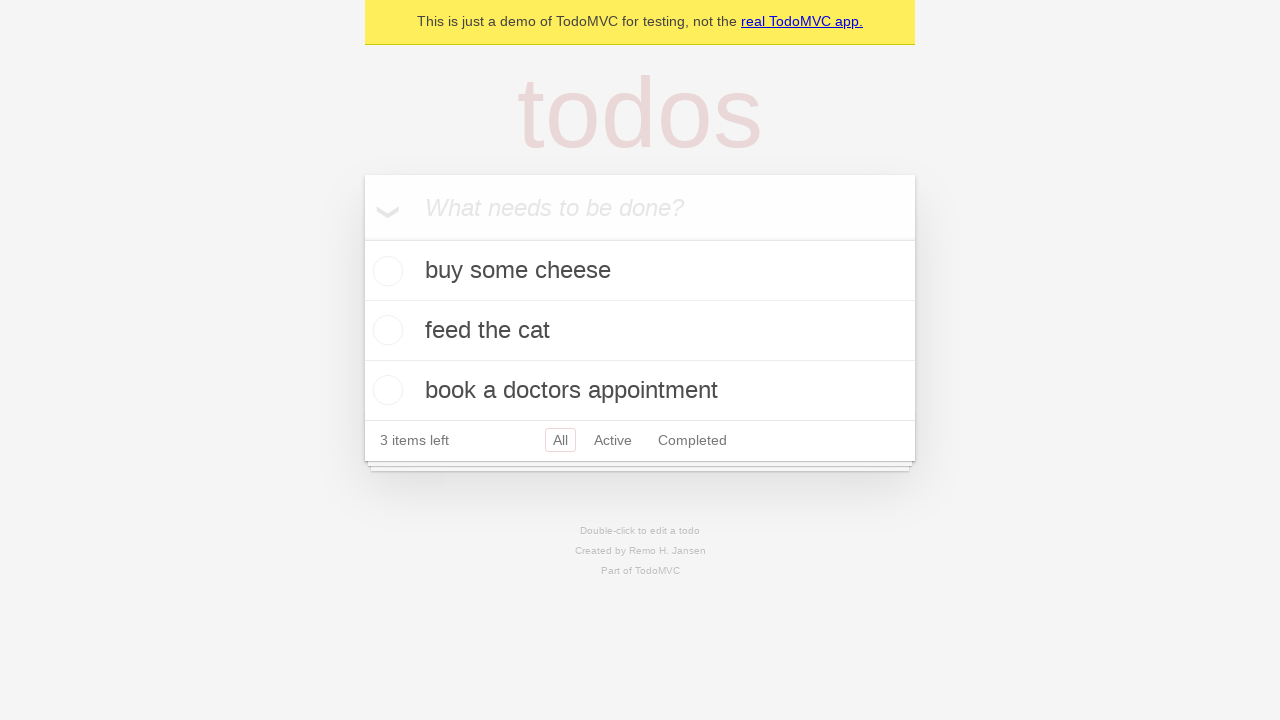